Tests fluent wait functionality by waiting for an element to become visible on the page

Starting URL: https://demoqa.com/dynamic-properties

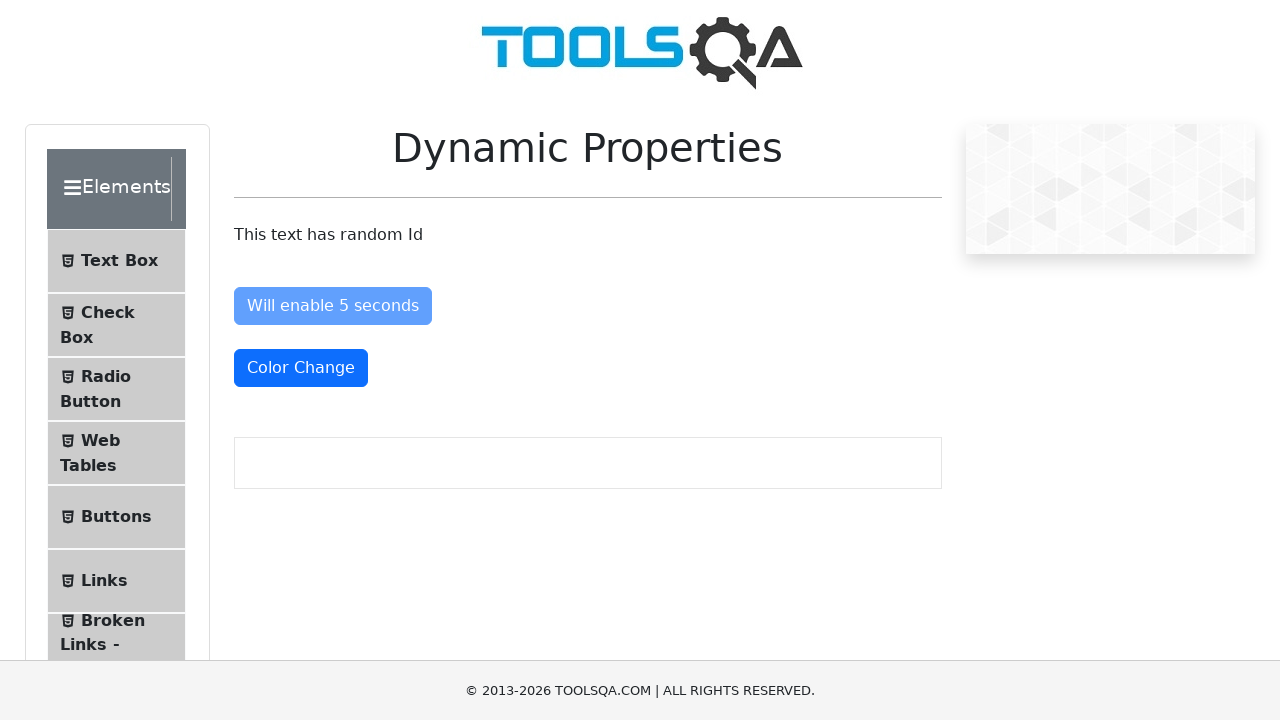

Waited for 'Visible After' element to become visible within 10 seconds
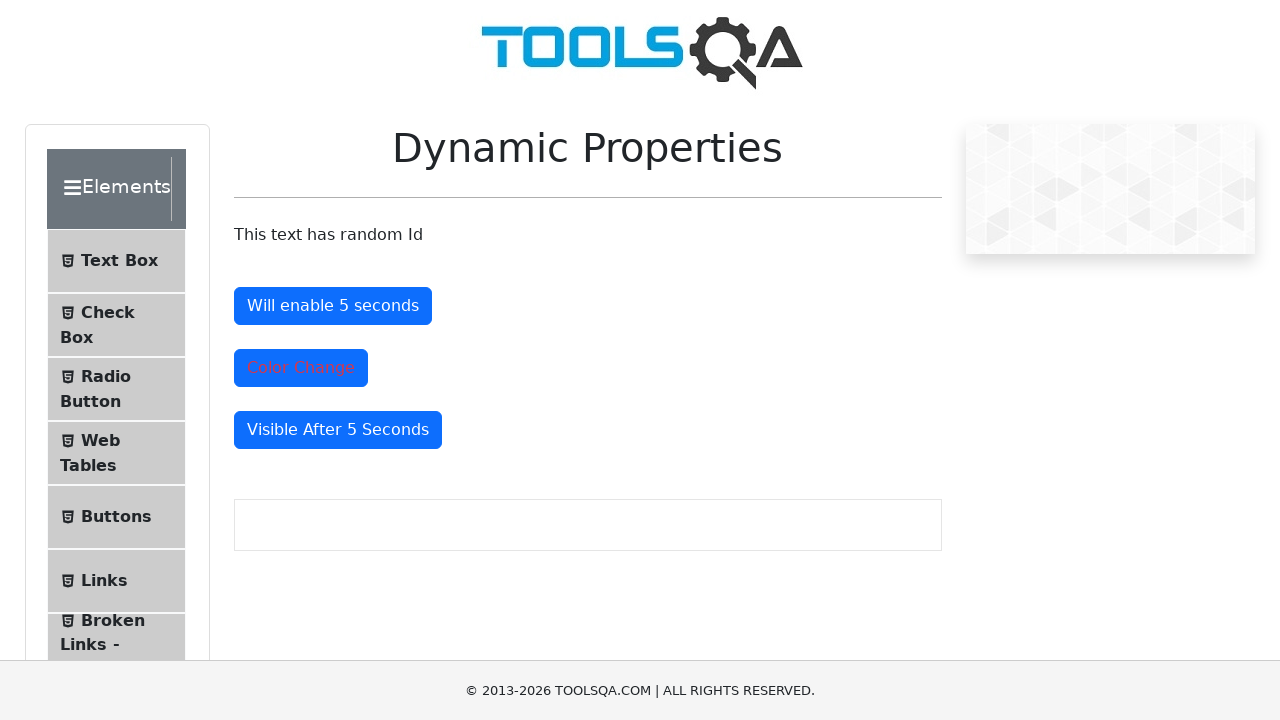

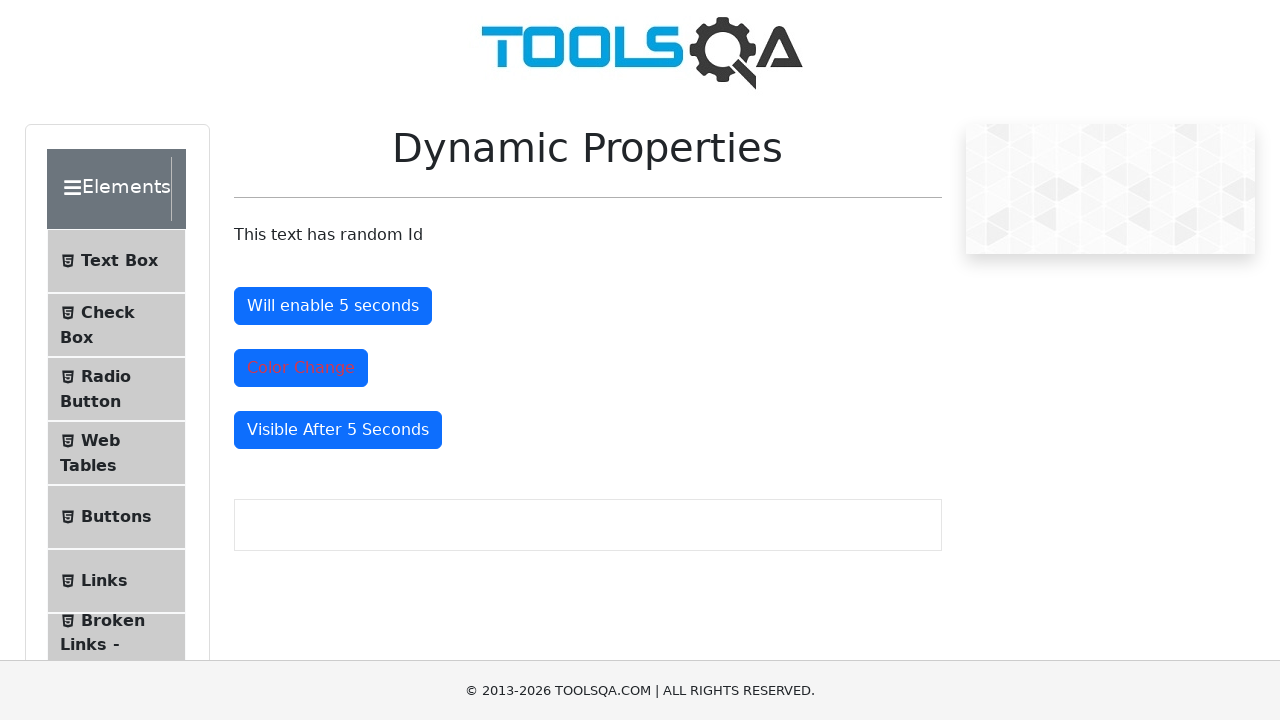